Tests DuckDuckGo search functionality by entering a search query, pressing Enter, and verifying the results page title contains the search term.

Starting URL: https://duckduckgo.com

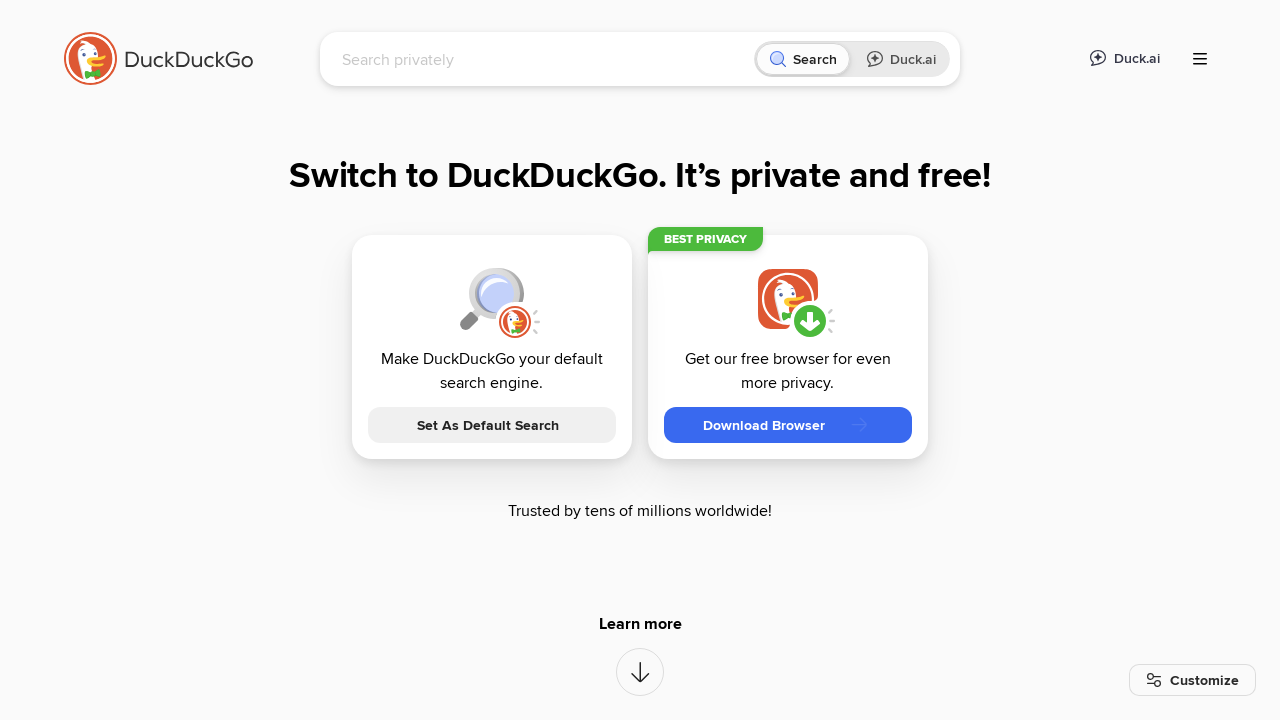

Filled search box with 'LambdaTest' on [name='q']
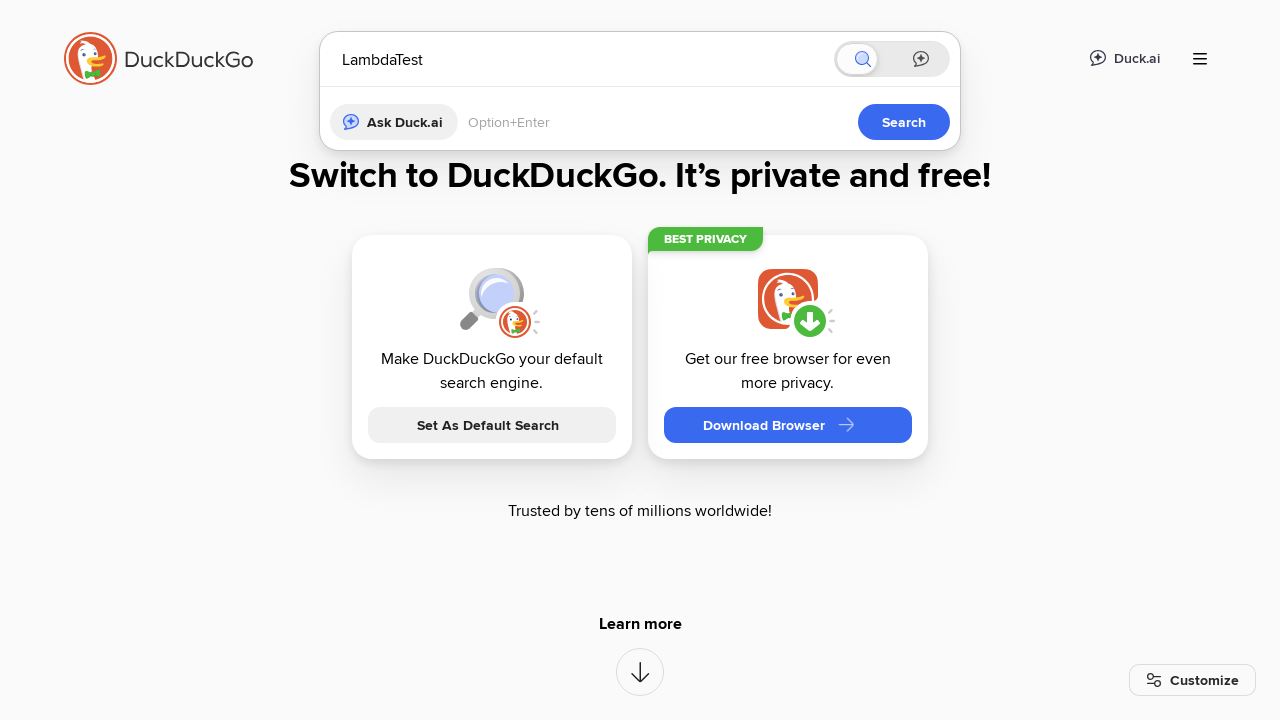

Pressed Enter to submit search query
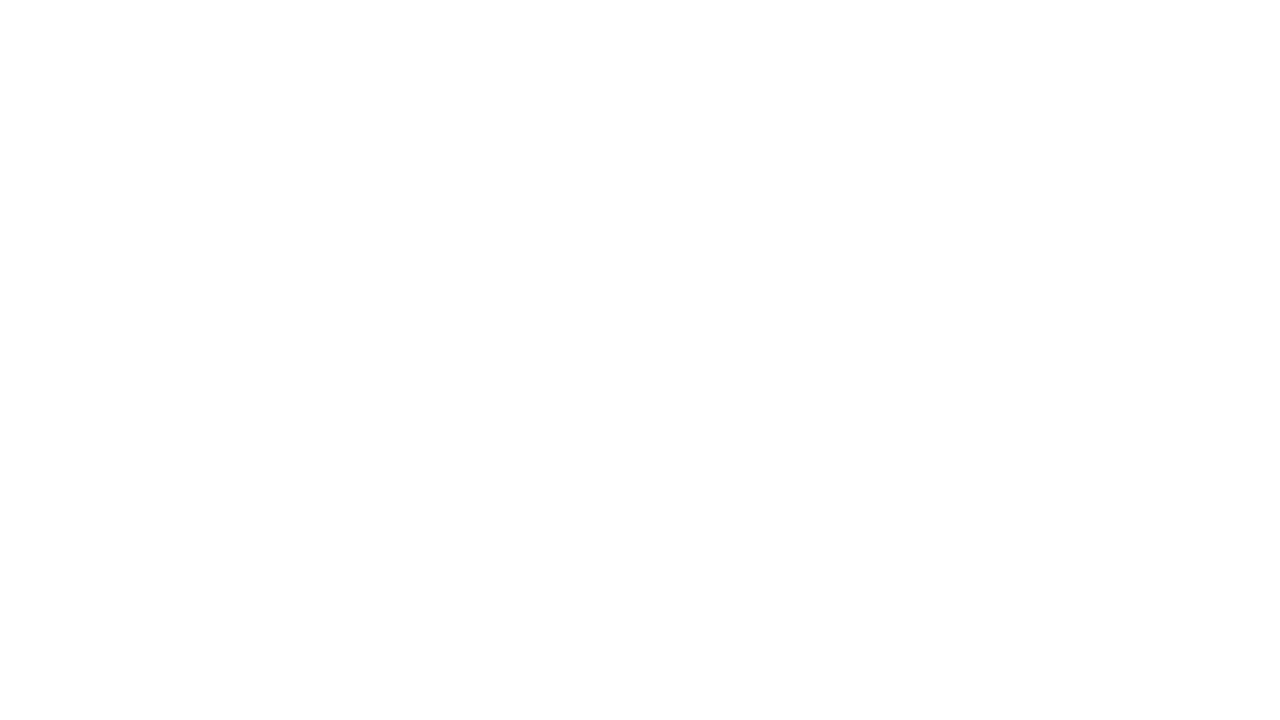

Results page loaded (domcontentloaded)
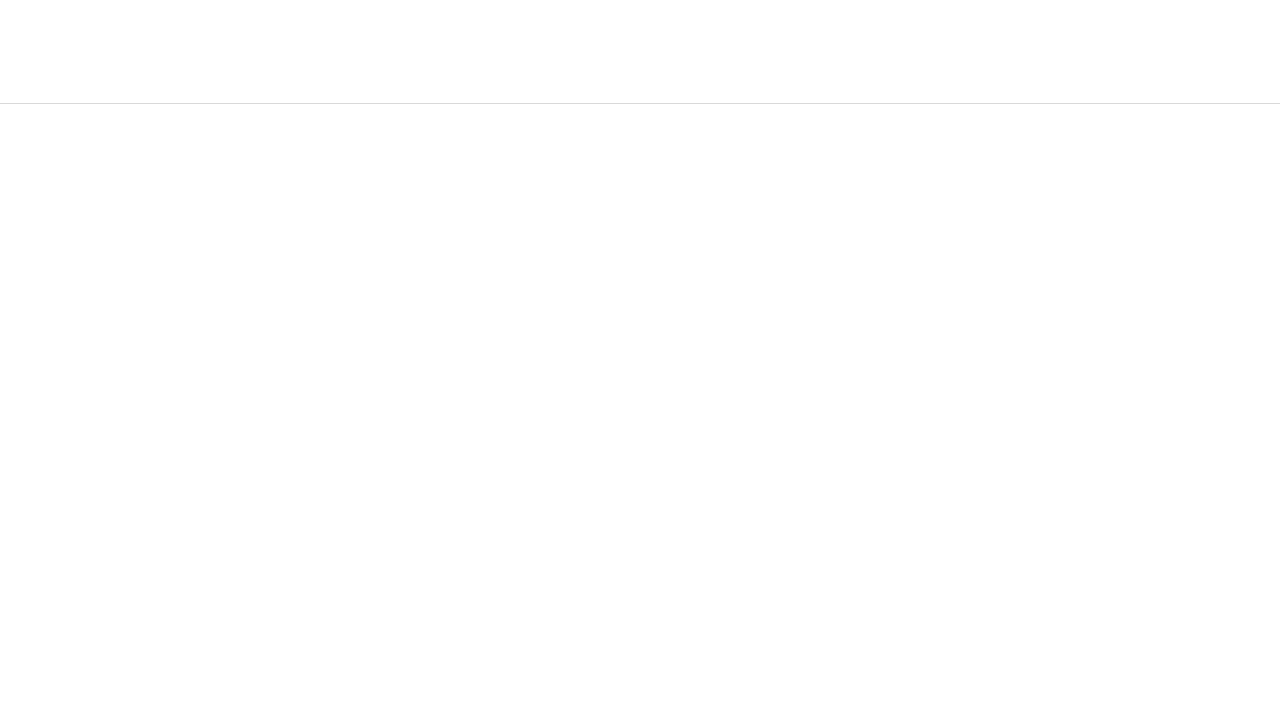

Retrieved page title: LambdaTest at DuckDuckGo
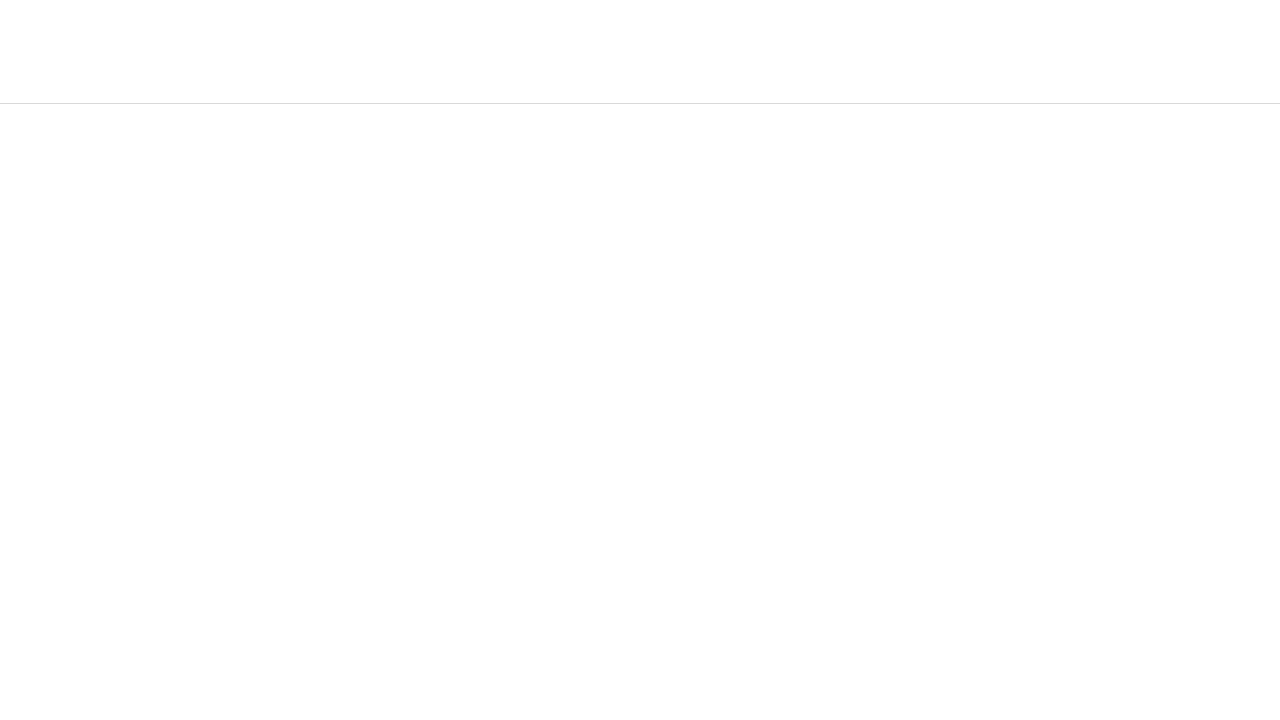

Verified 'LambdaTest' is present in page title
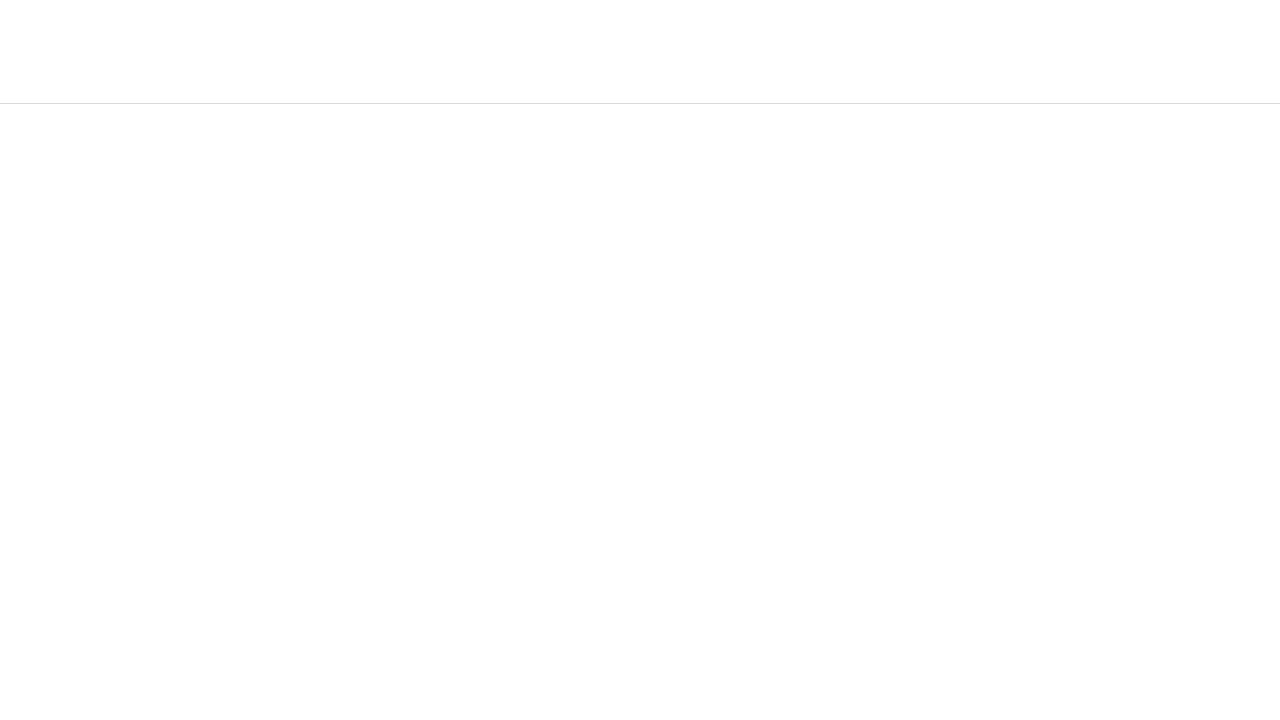

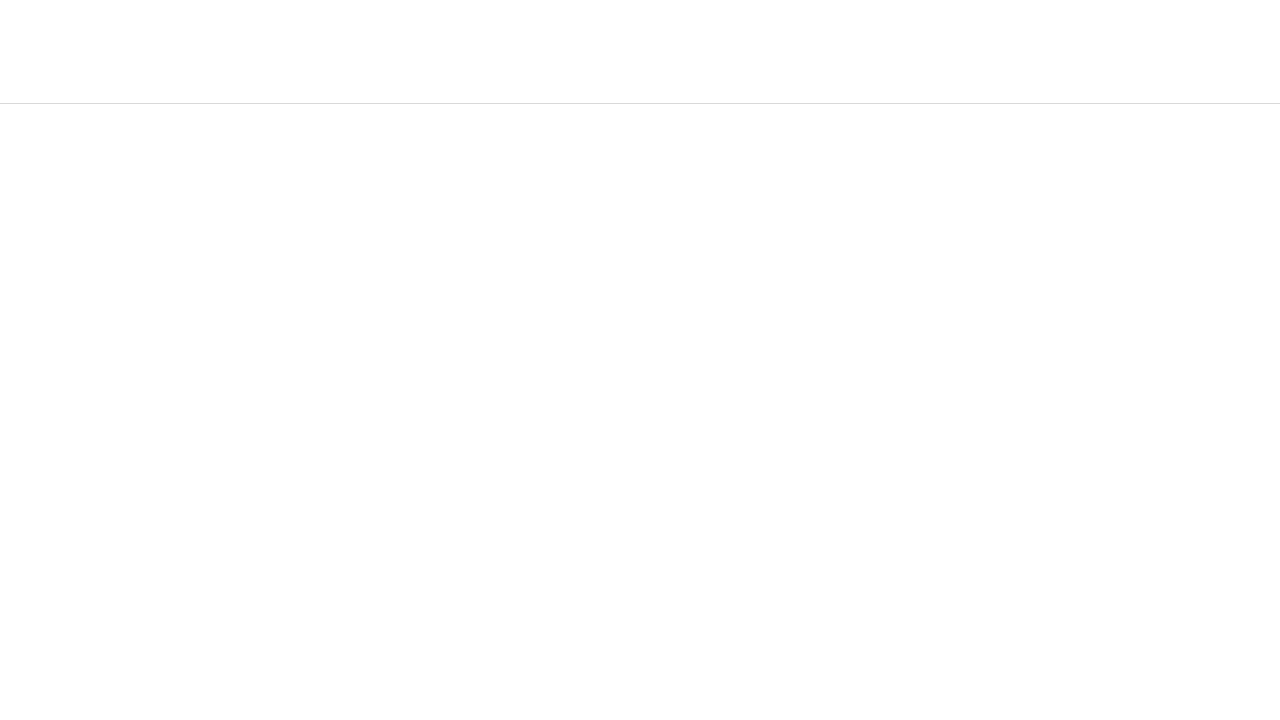